Tests browser tab handling by navigating to a practice page, finding links in the footer section, opening each link in a new tab using keyboard shortcuts, and then switching through all opened tabs.

Starting URL: http://qaclickacademy.com/practice.php

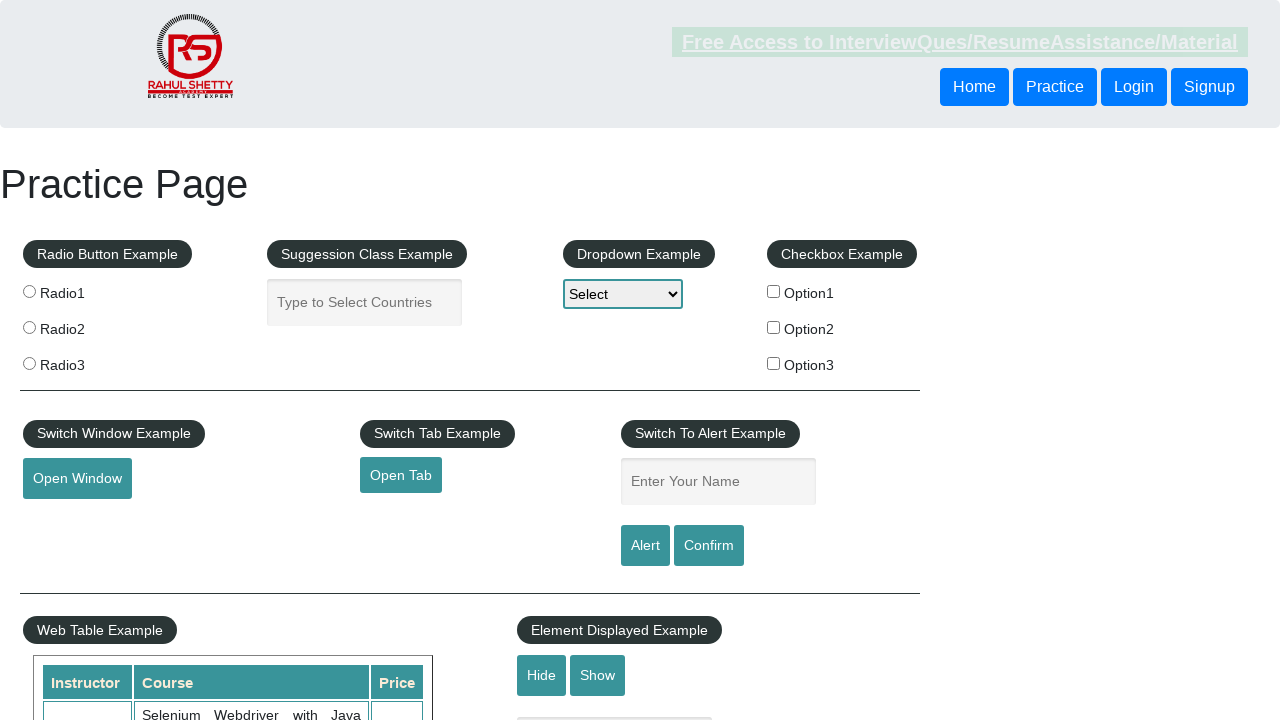

Footer section (#gf-BIG) loaded
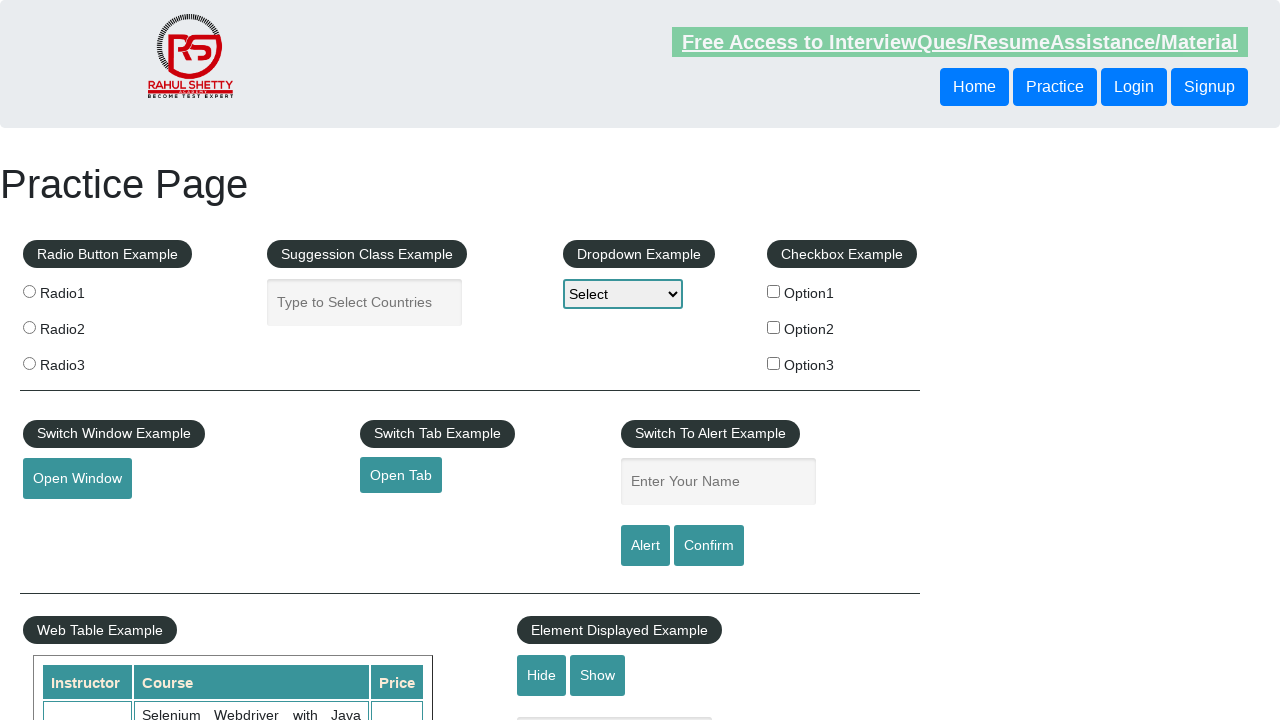

Located first column of footer links
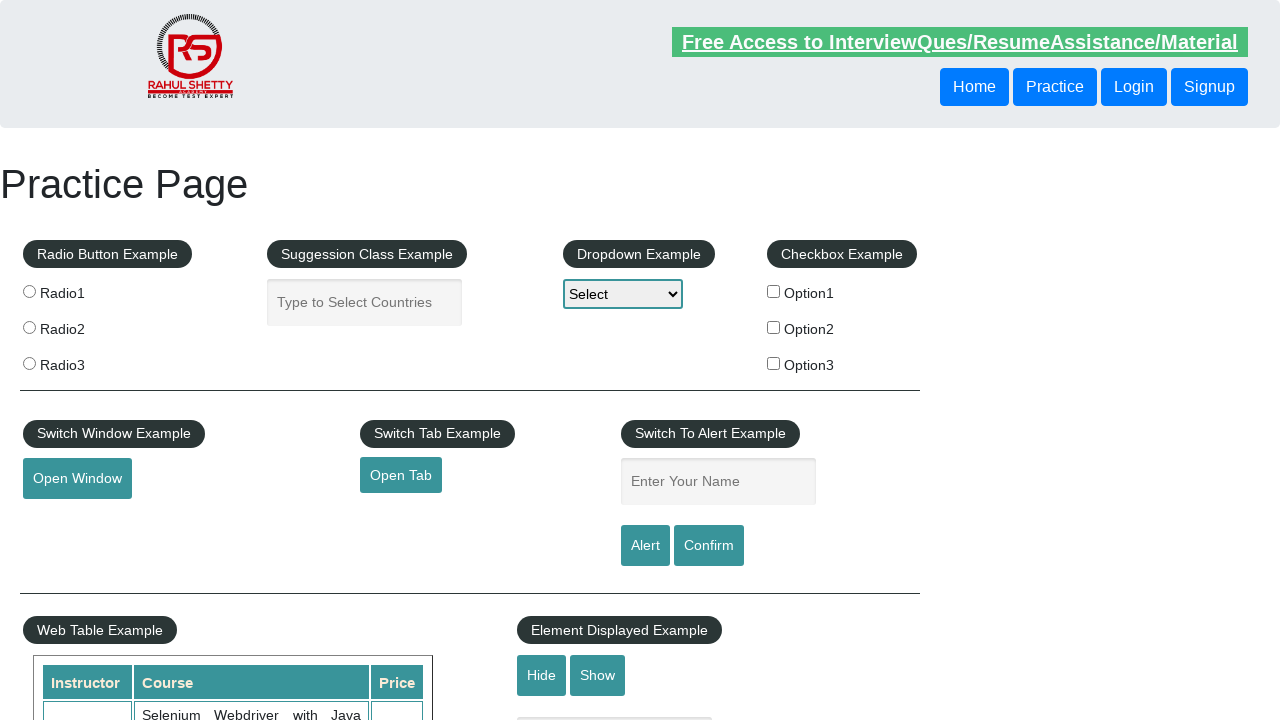

Retrieved all links from footer column
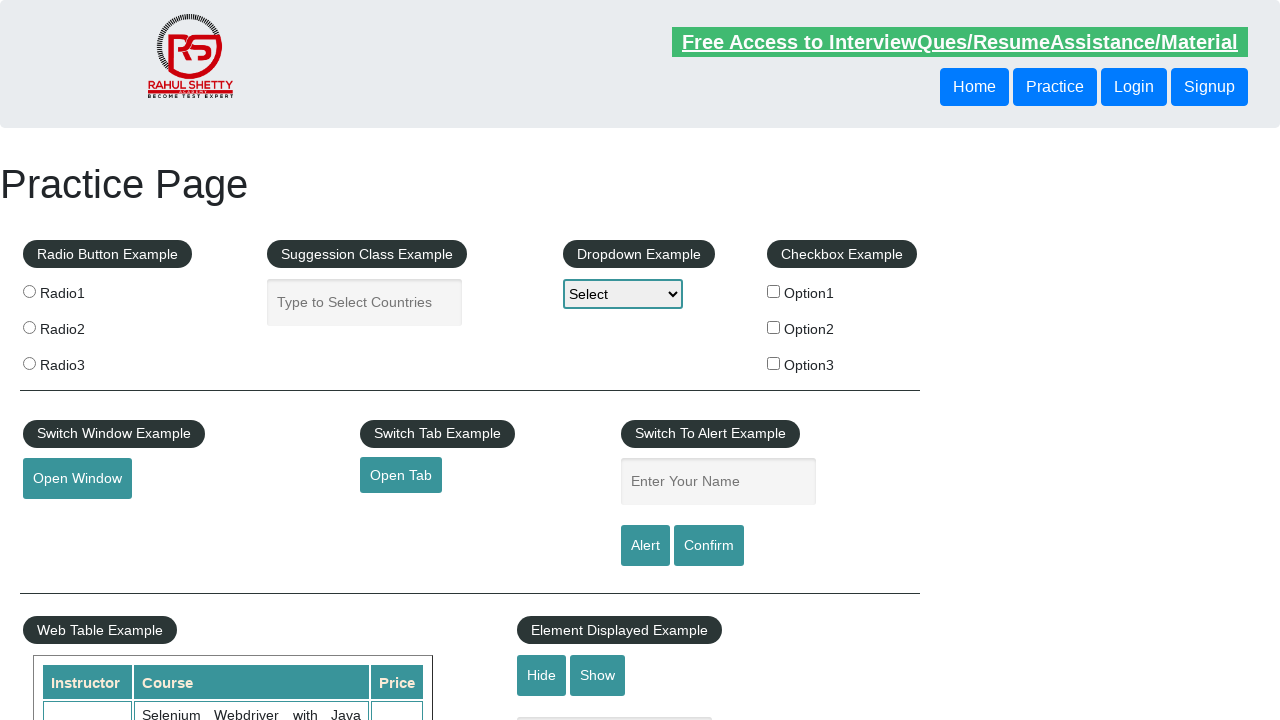

Found 5 links in footer column
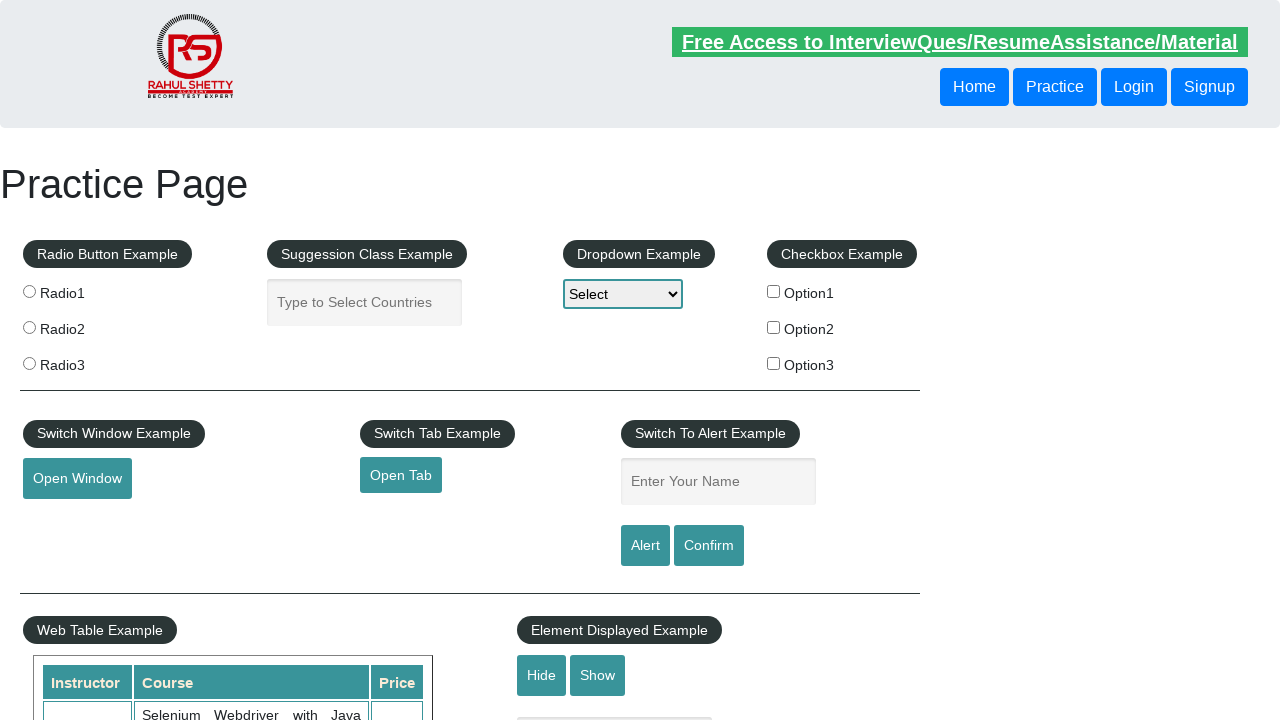

Opened link 1 in new tab using Ctrl+Click at (68, 520) on xpath=//div[@id='gf-BIG']//table/tbody/tr/td[1]/ul >> a >> nth=1
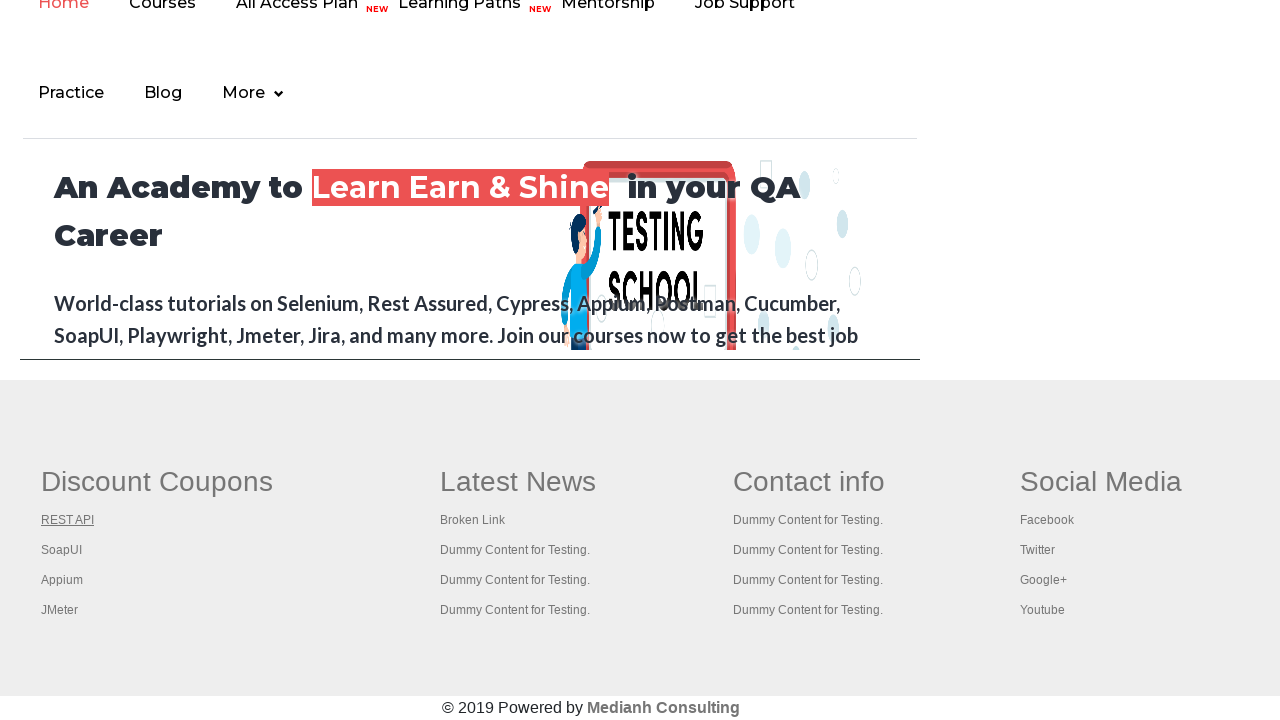

Waited 2 seconds for new tab to load
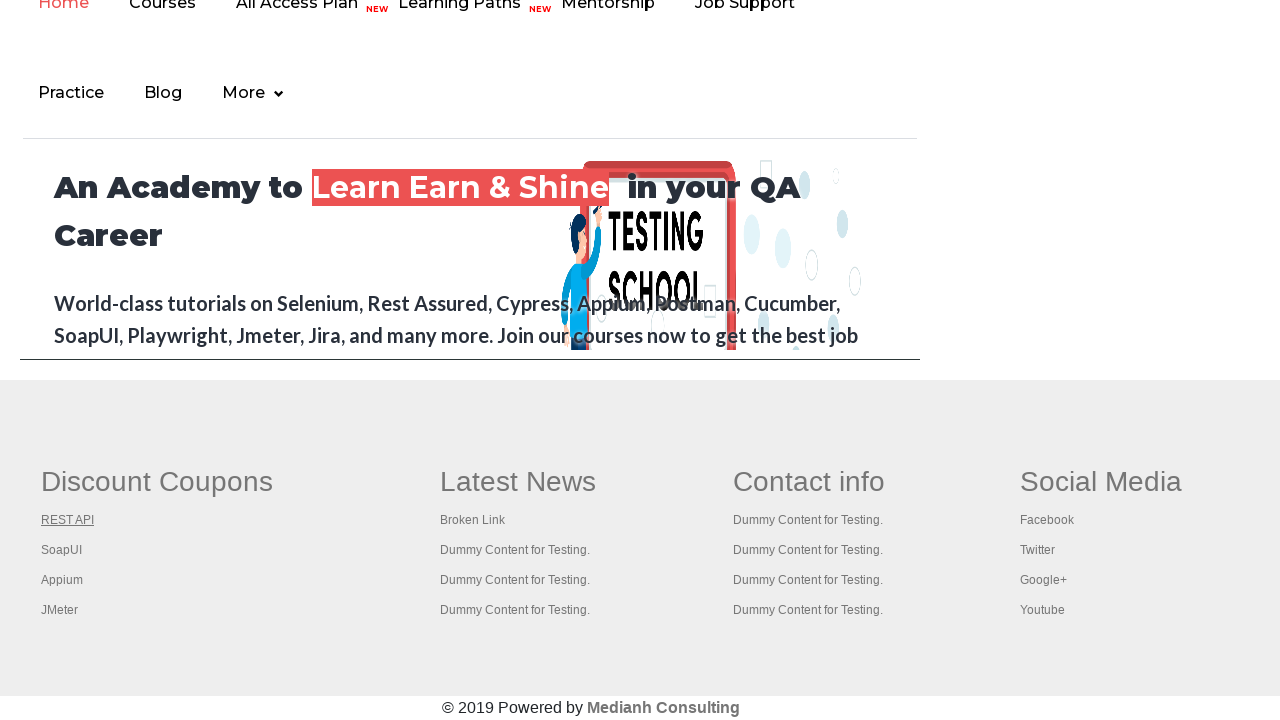

Opened link 2 in new tab using Ctrl+Click at (62, 550) on xpath=//div[@id='gf-BIG']//table/tbody/tr/td[1]/ul >> a >> nth=2
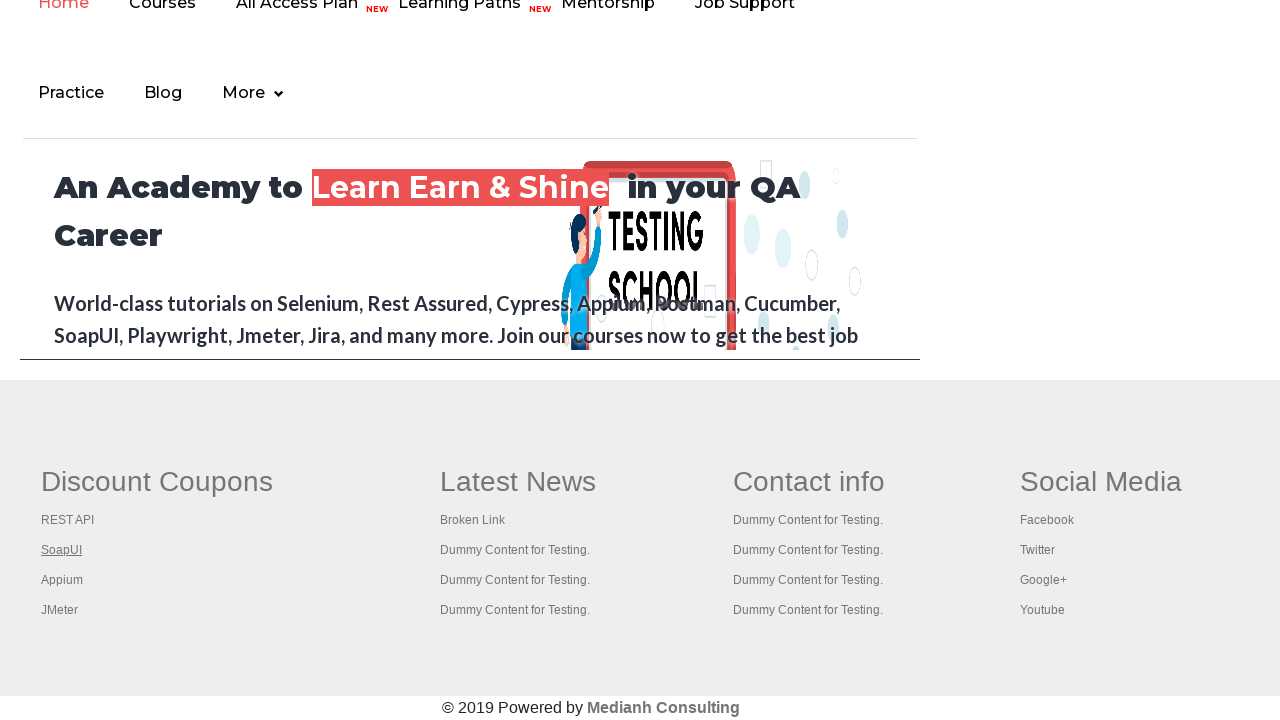

Waited 2 seconds for new tab to load
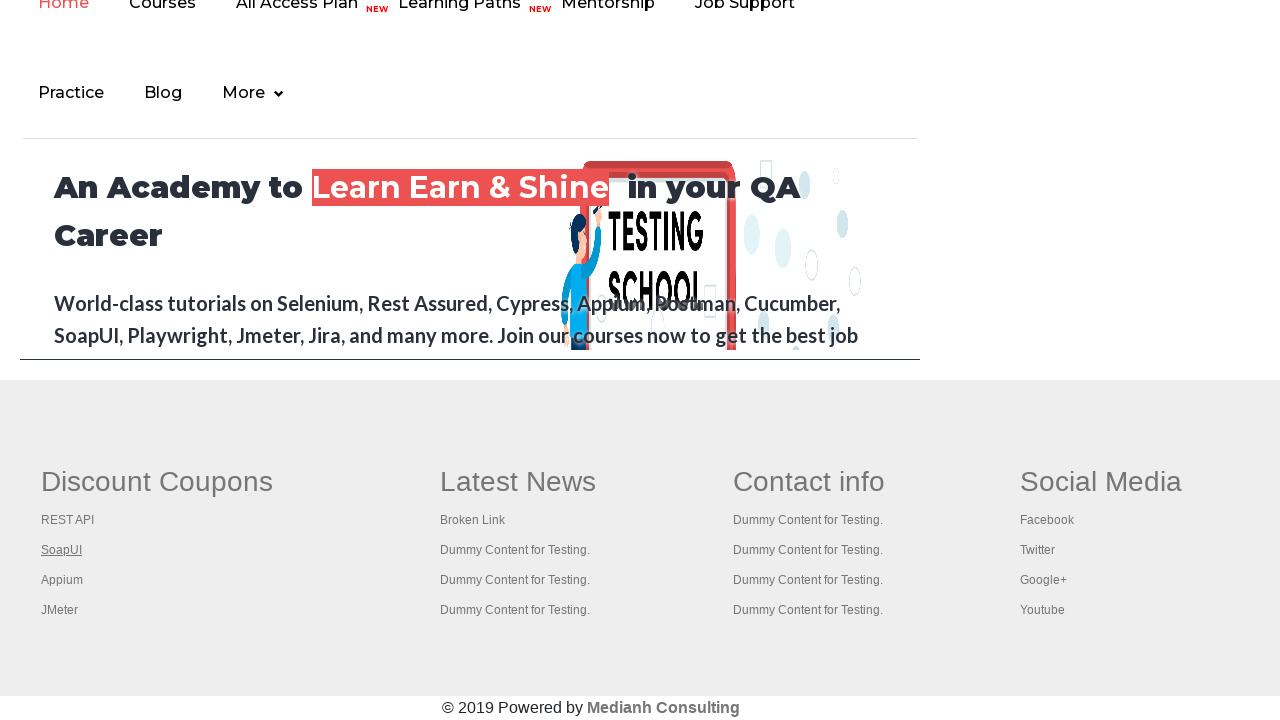

Opened link 3 in new tab using Ctrl+Click at (62, 580) on xpath=//div[@id='gf-BIG']//table/tbody/tr/td[1]/ul >> a >> nth=3
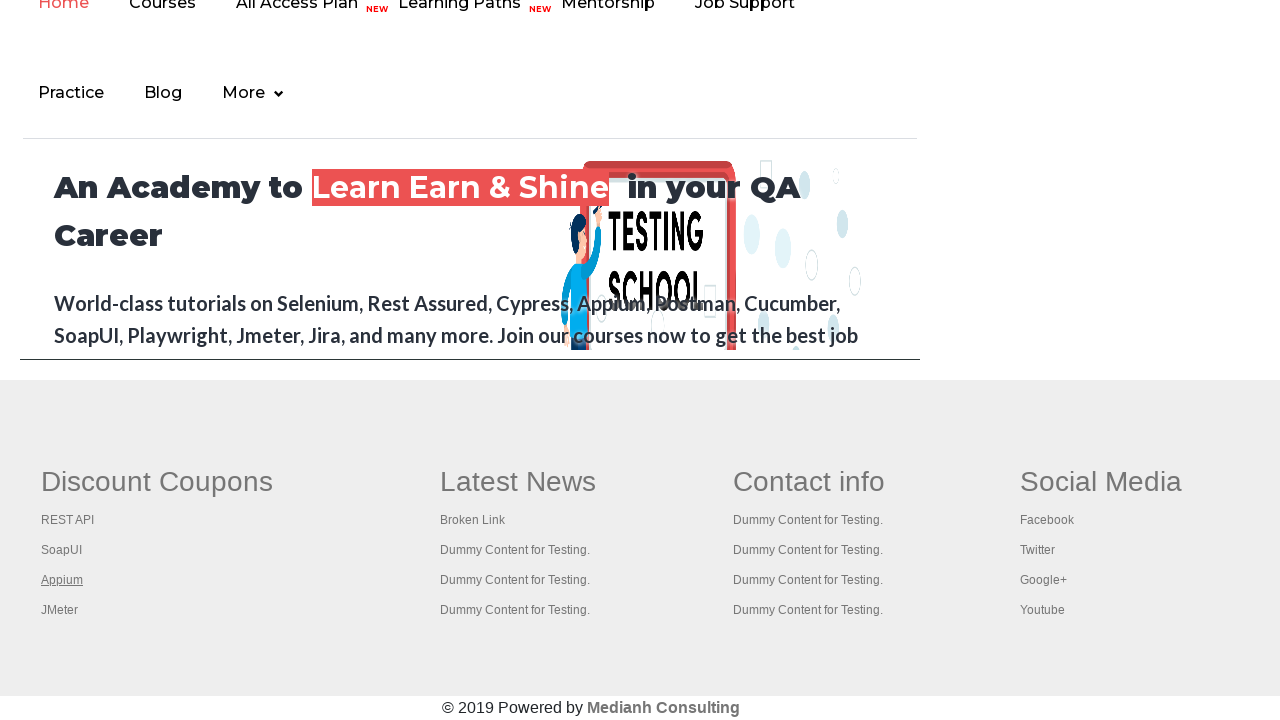

Waited 2 seconds for new tab to load
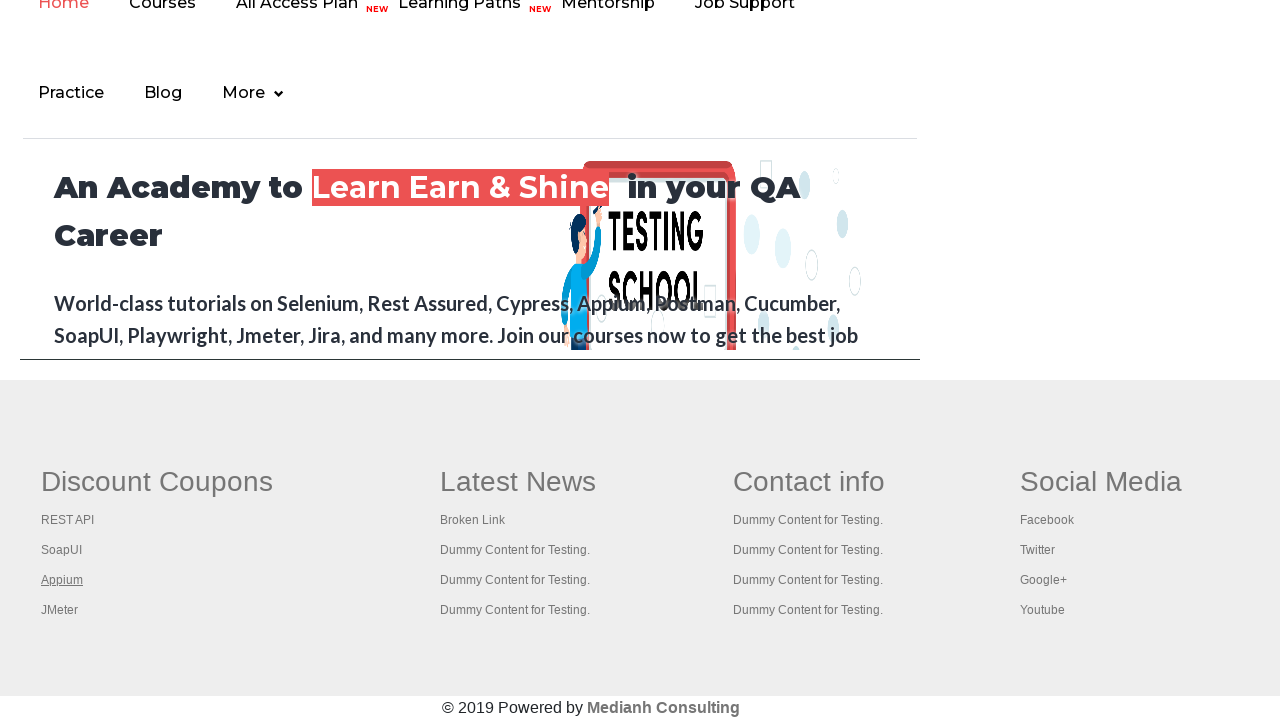

Opened link 4 in new tab using Ctrl+Click at (60, 610) on xpath=//div[@id='gf-BIG']//table/tbody/tr/td[1]/ul >> a >> nth=4
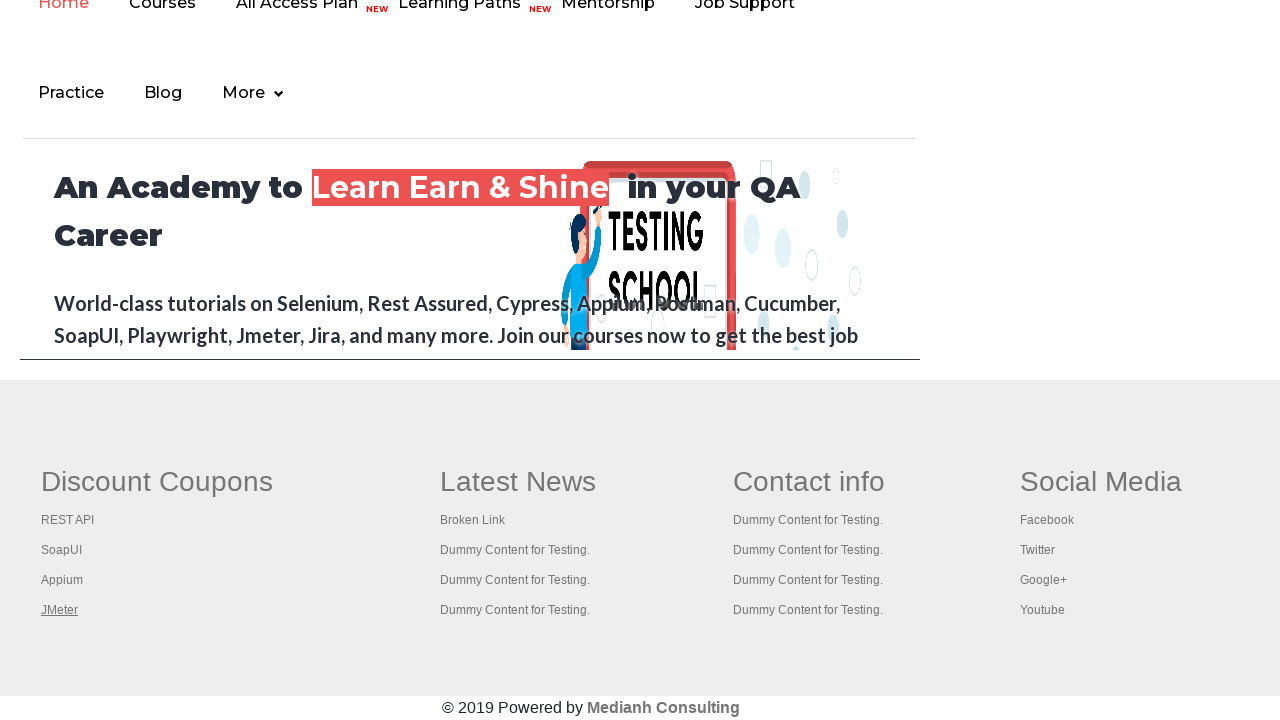

Waited 2 seconds for new tab to load
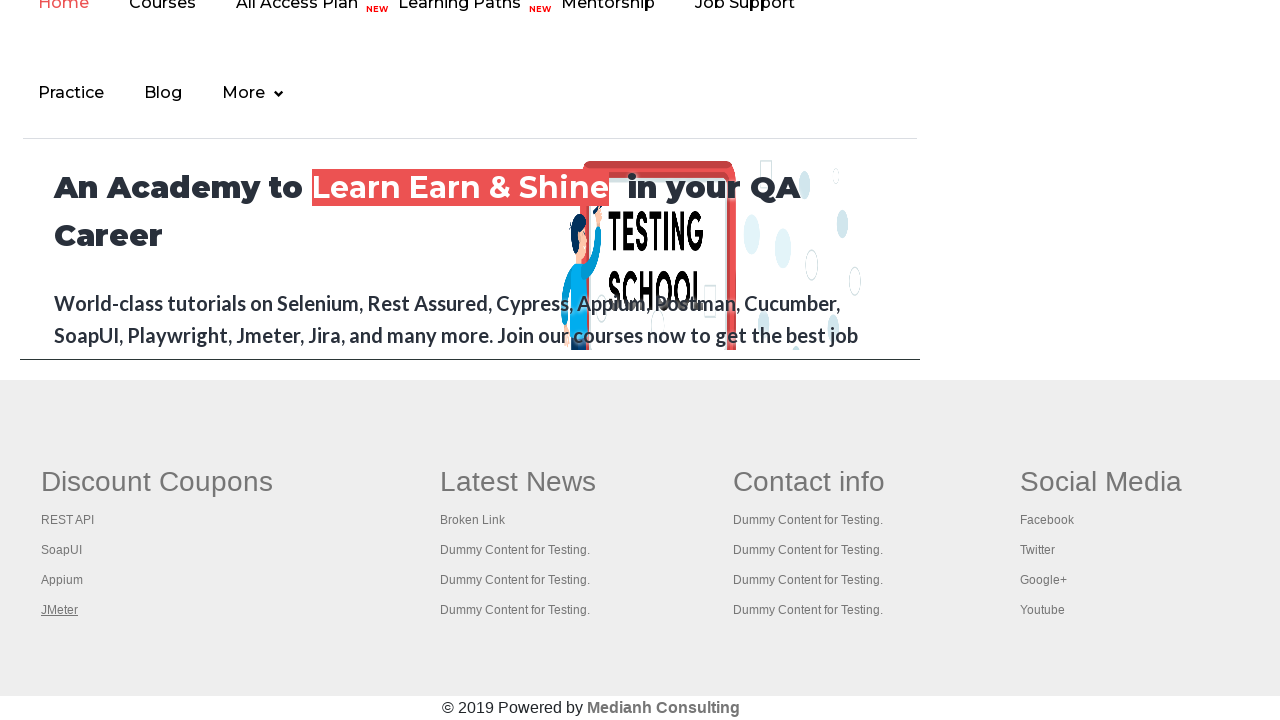

Retrieved all open browser tabs - total count: 5
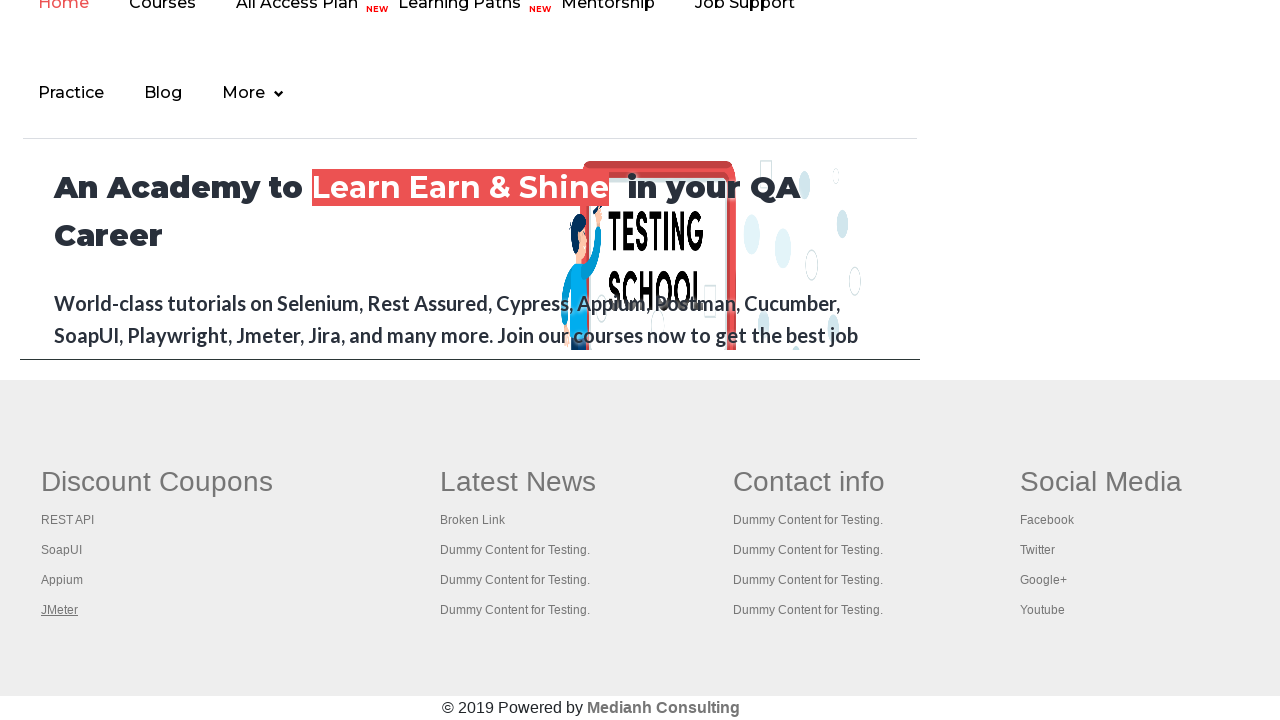

Brought tab to front
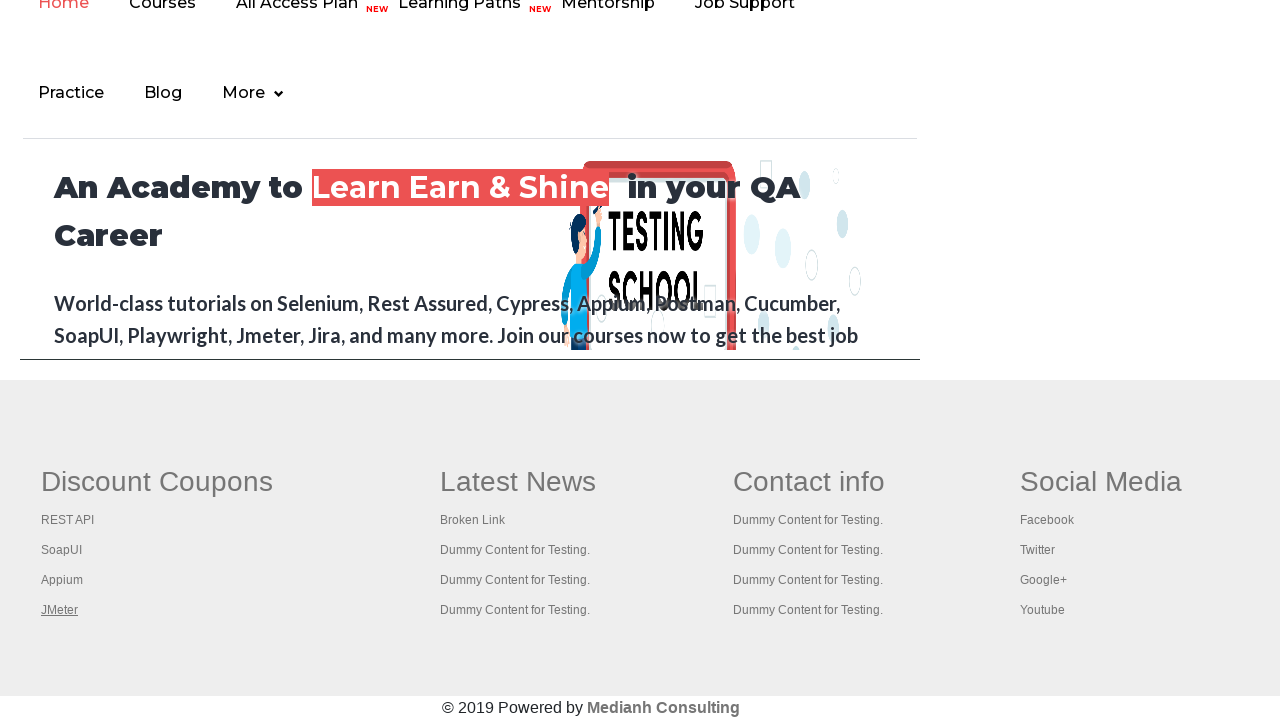

Tab content loaded (domcontentloaded state reached)
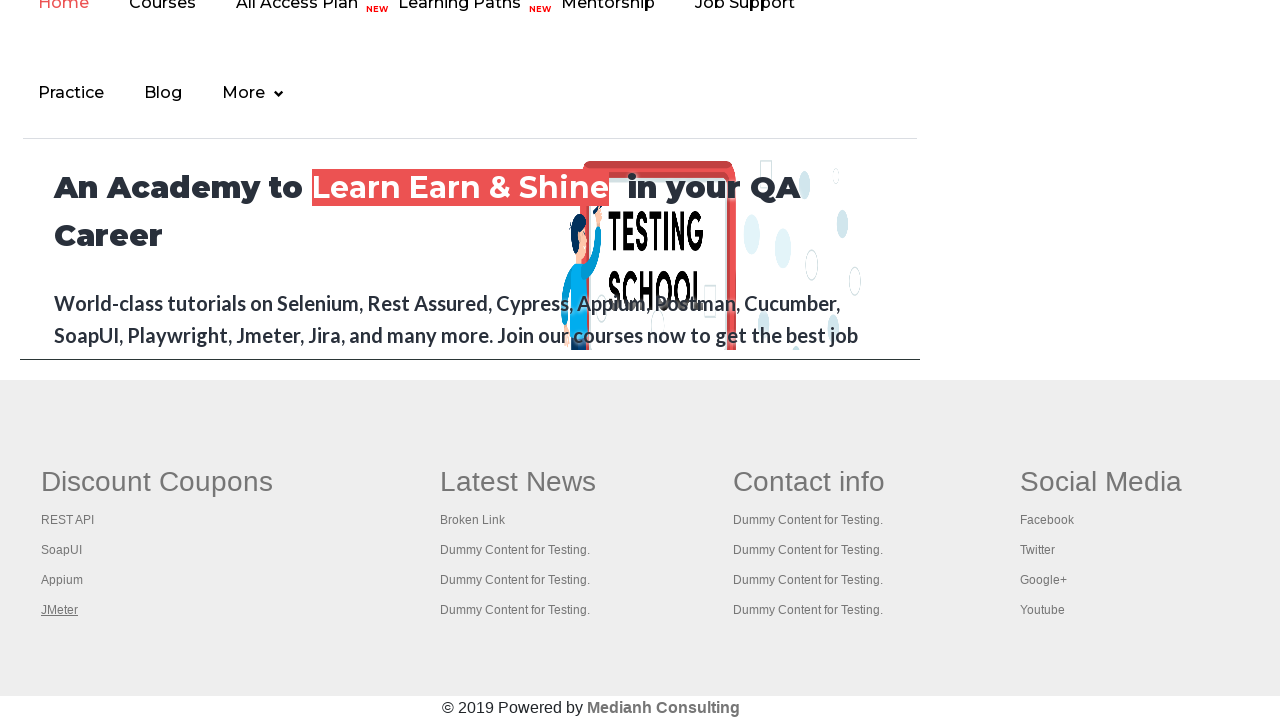

Brought tab to front
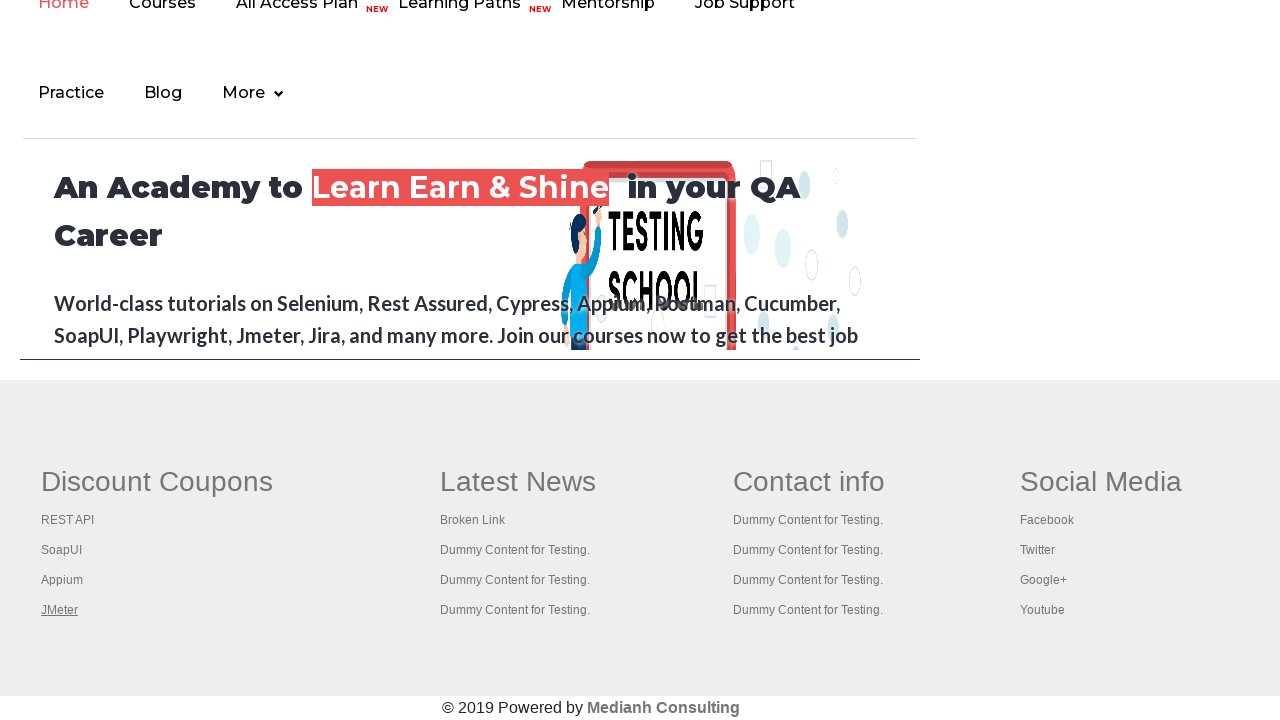

Tab content loaded (domcontentloaded state reached)
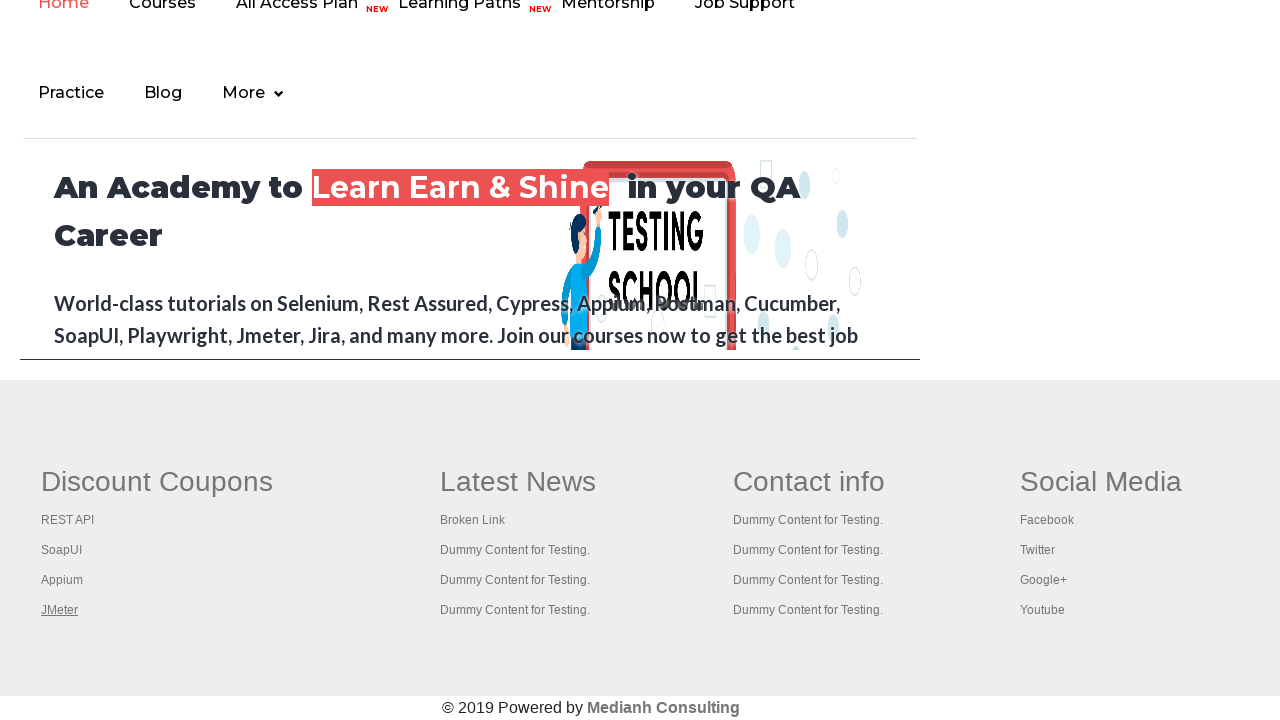

Brought tab to front
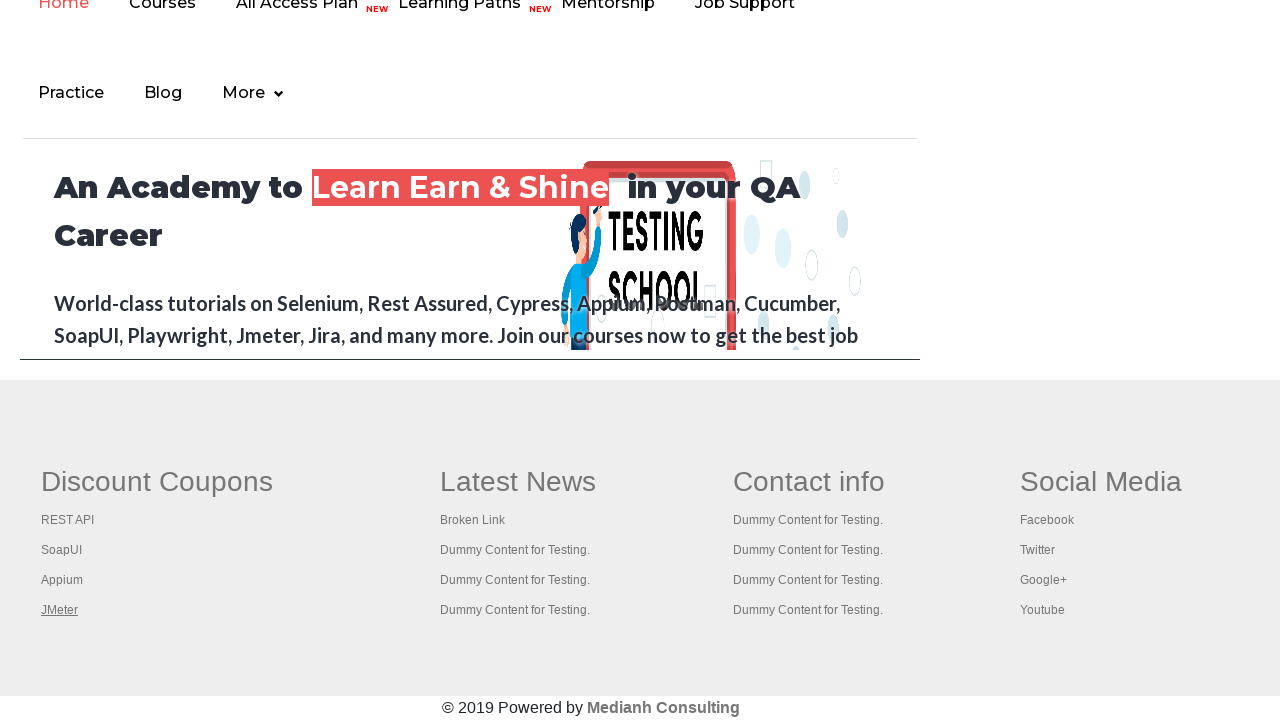

Tab content loaded (domcontentloaded state reached)
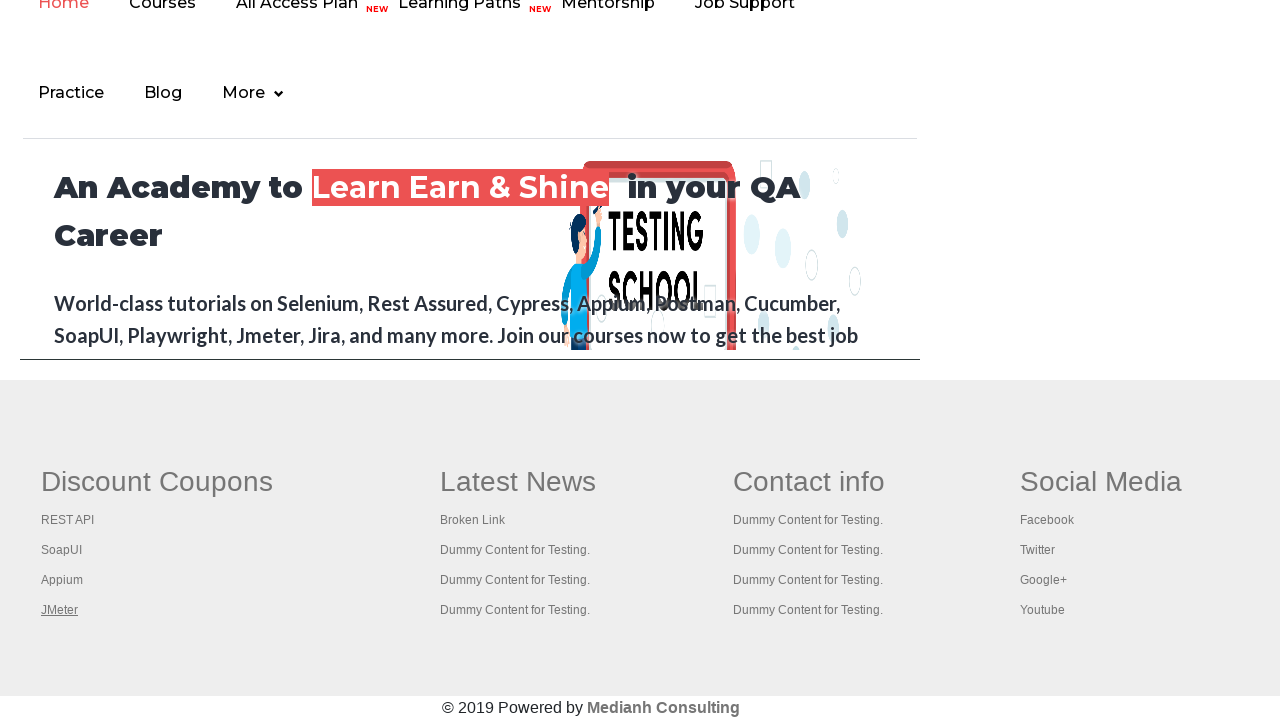

Brought tab to front
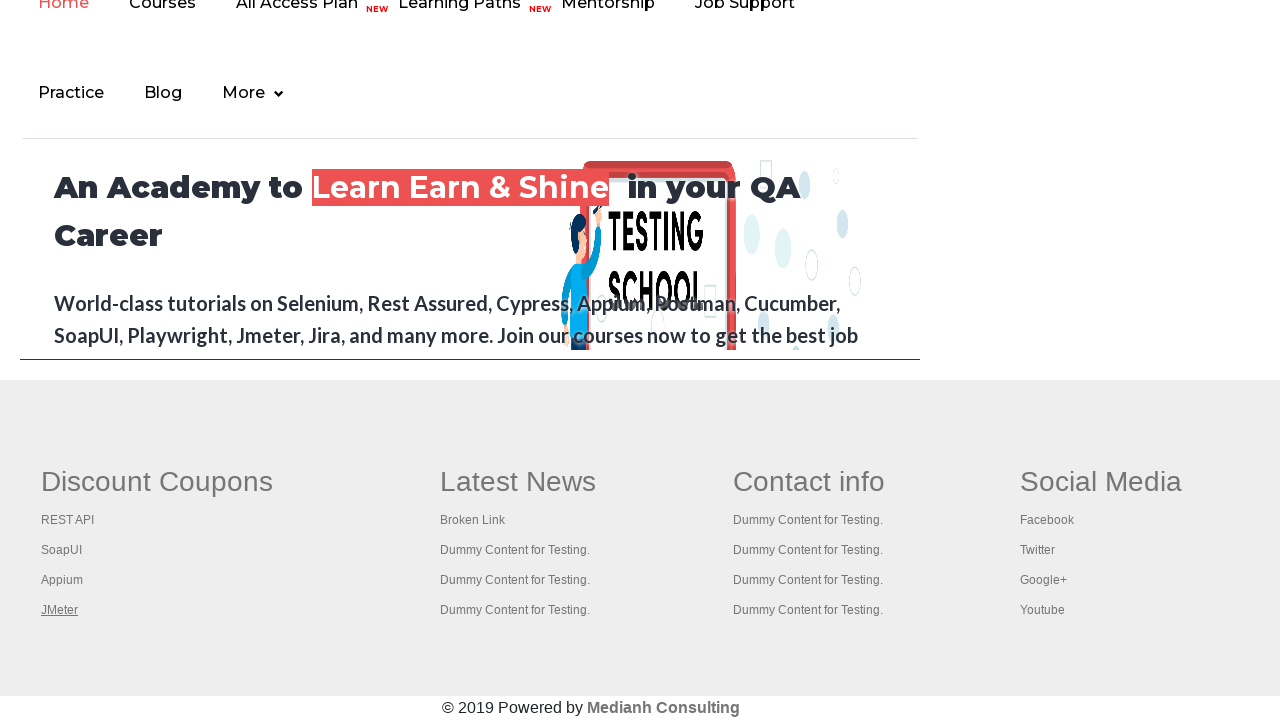

Tab content loaded (domcontentloaded state reached)
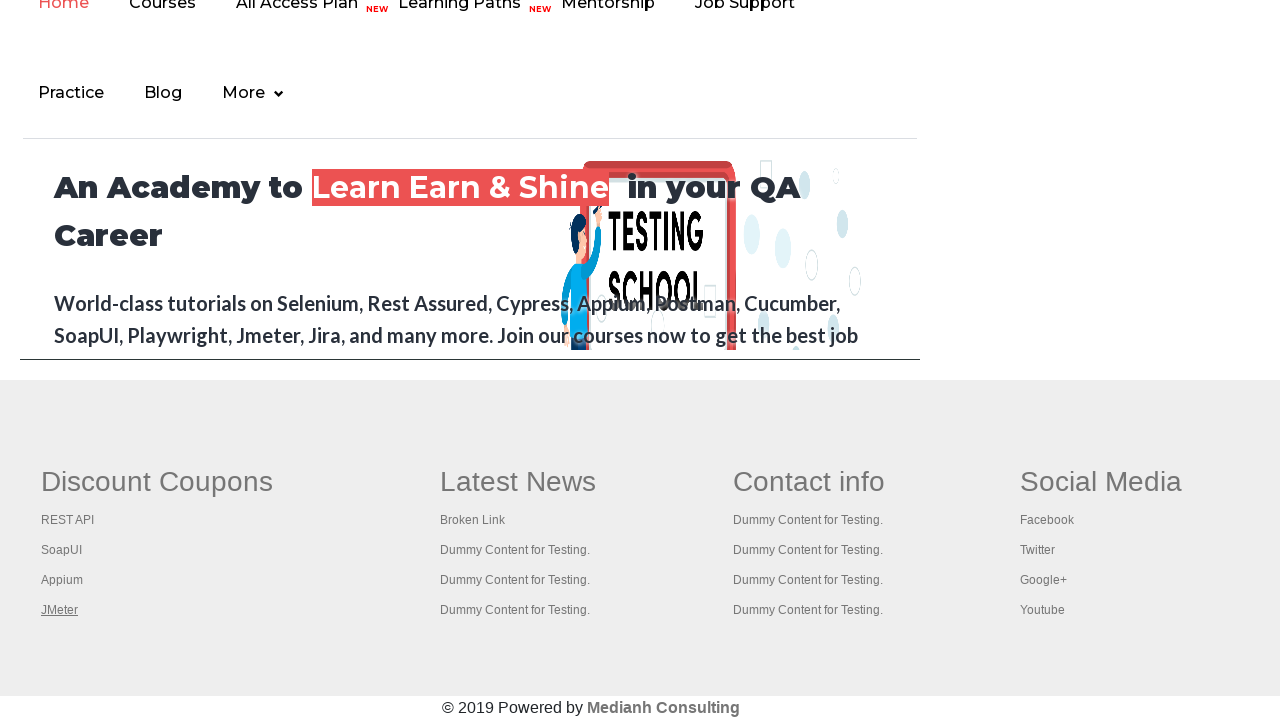

Brought tab to front
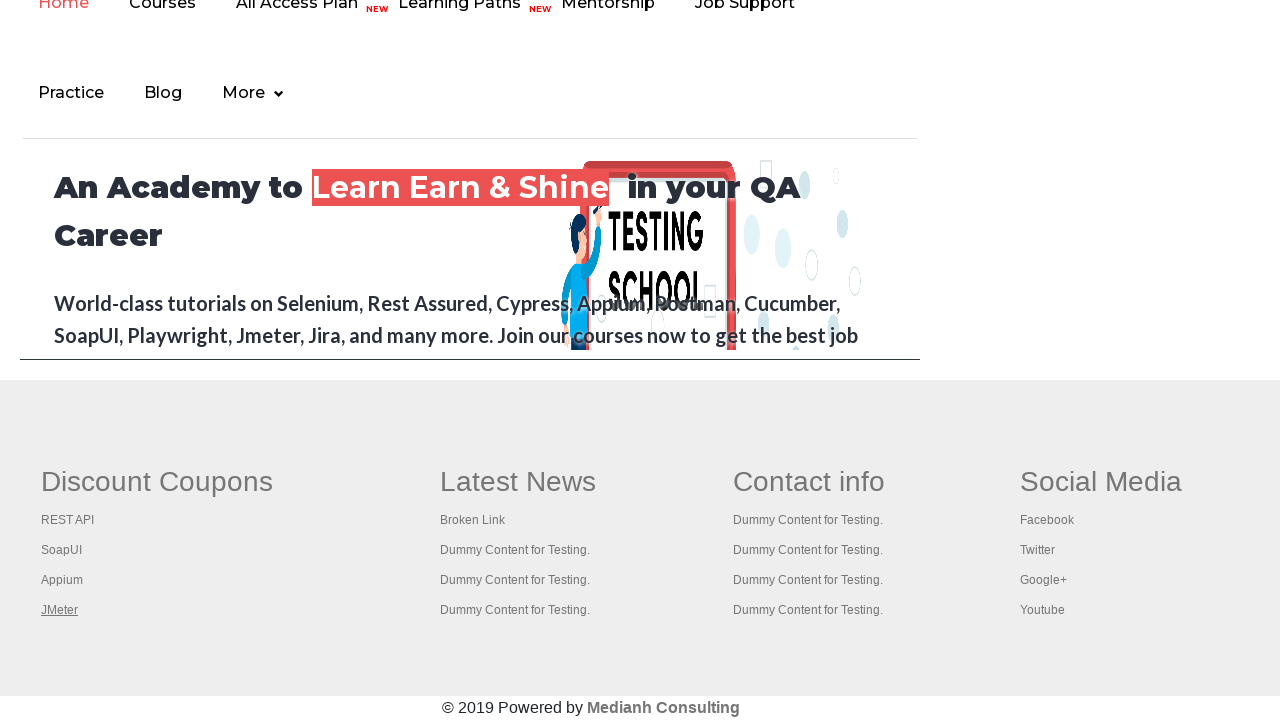

Tab content loaded (domcontentloaded state reached)
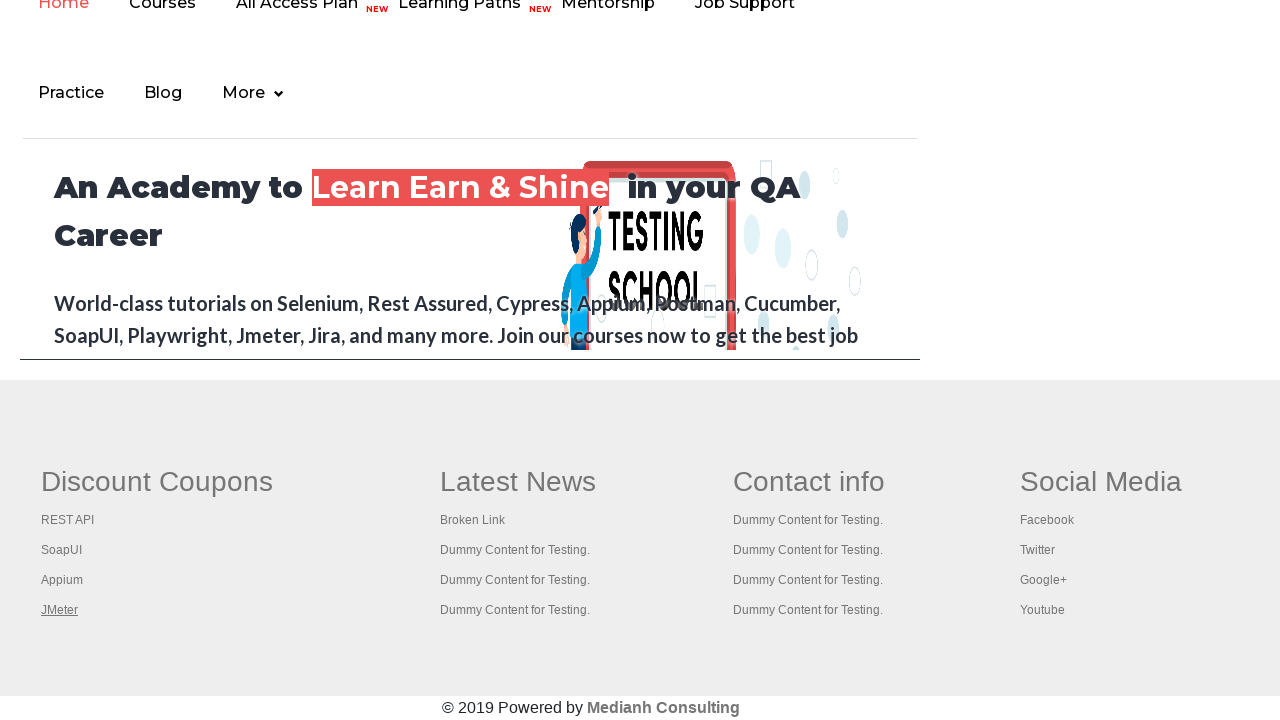

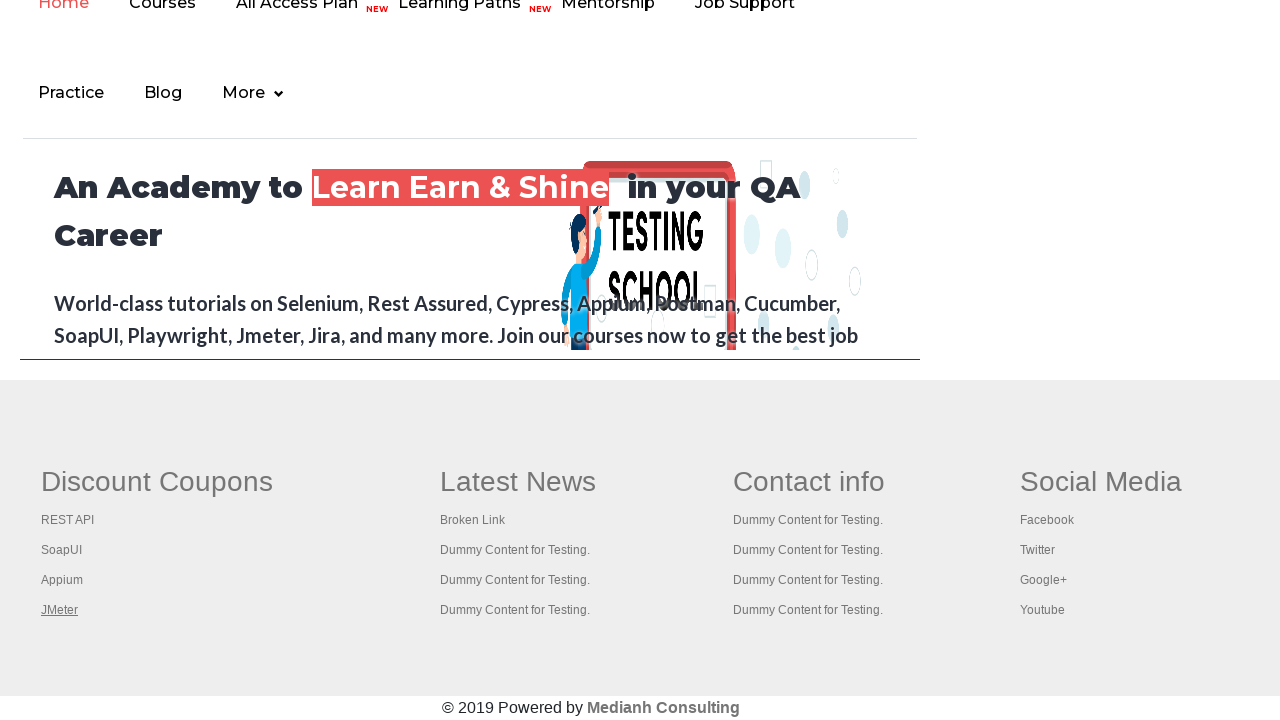